Tests login failure with invalid credentials and verifies error message display

Starting URL: https://www.saucedemo.com/

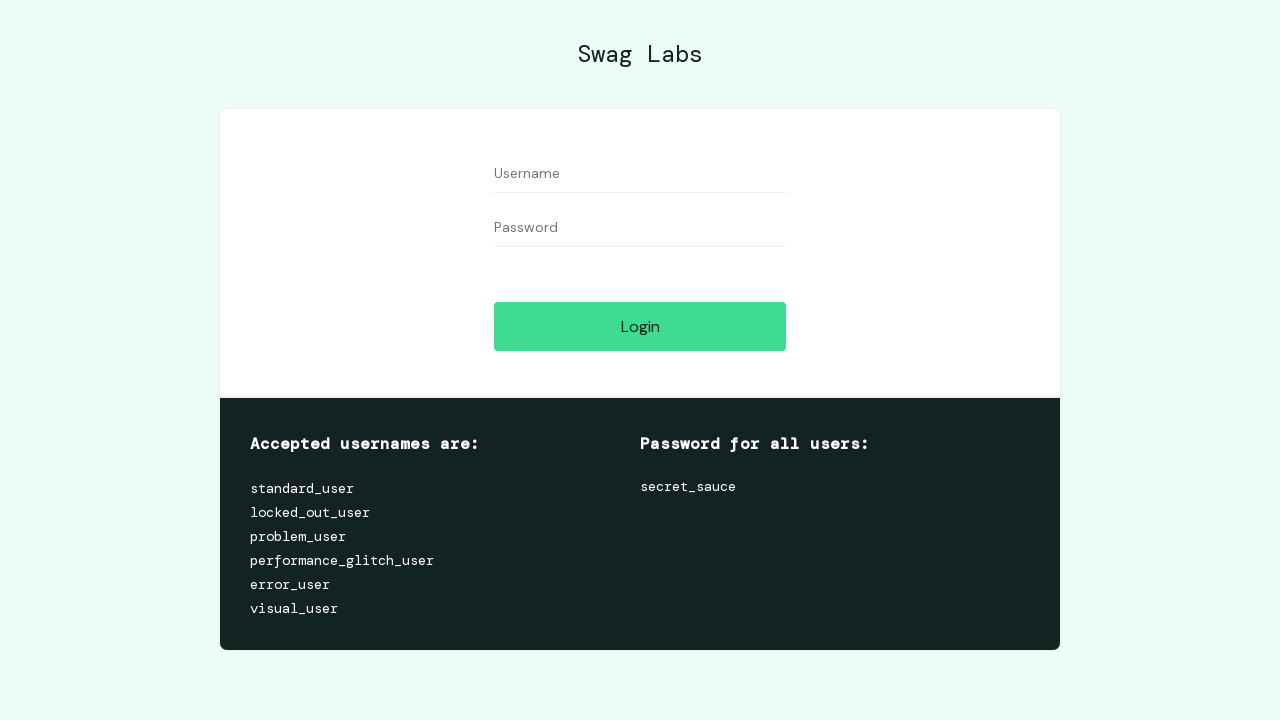

Filled username field with 'invalid_user' on #user-name
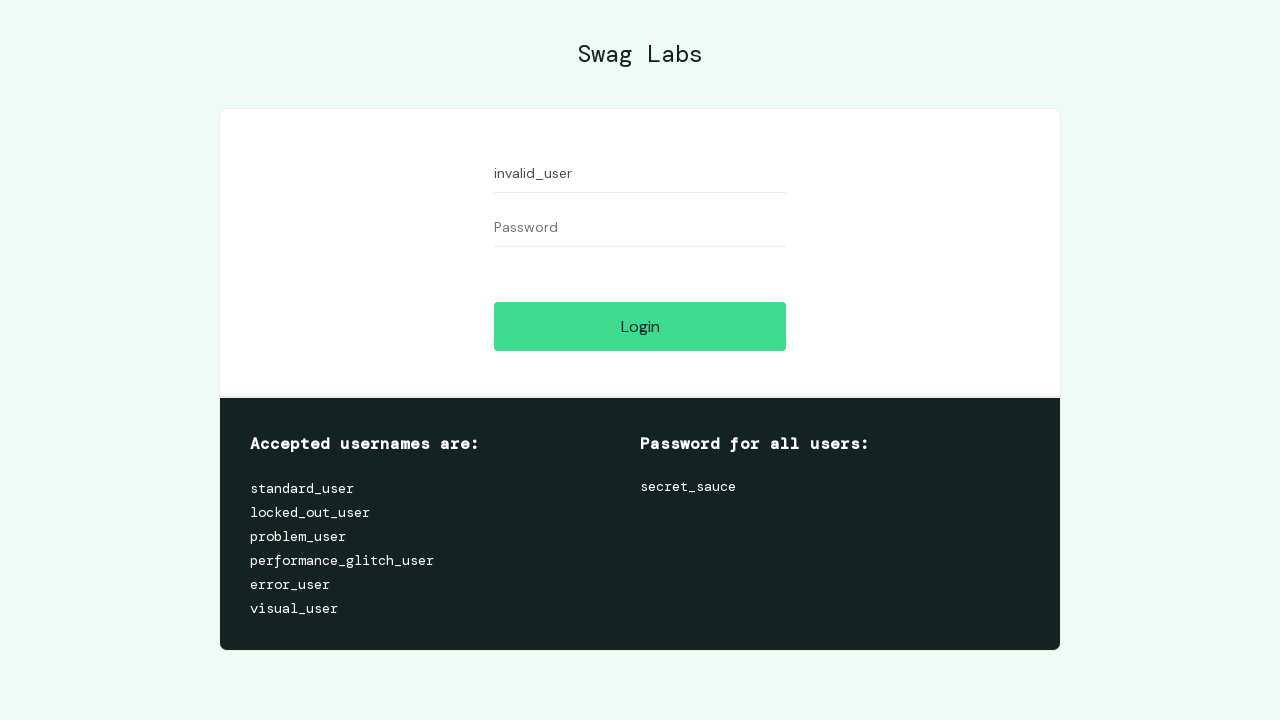

Filled password field with 'wrong_password' on #password
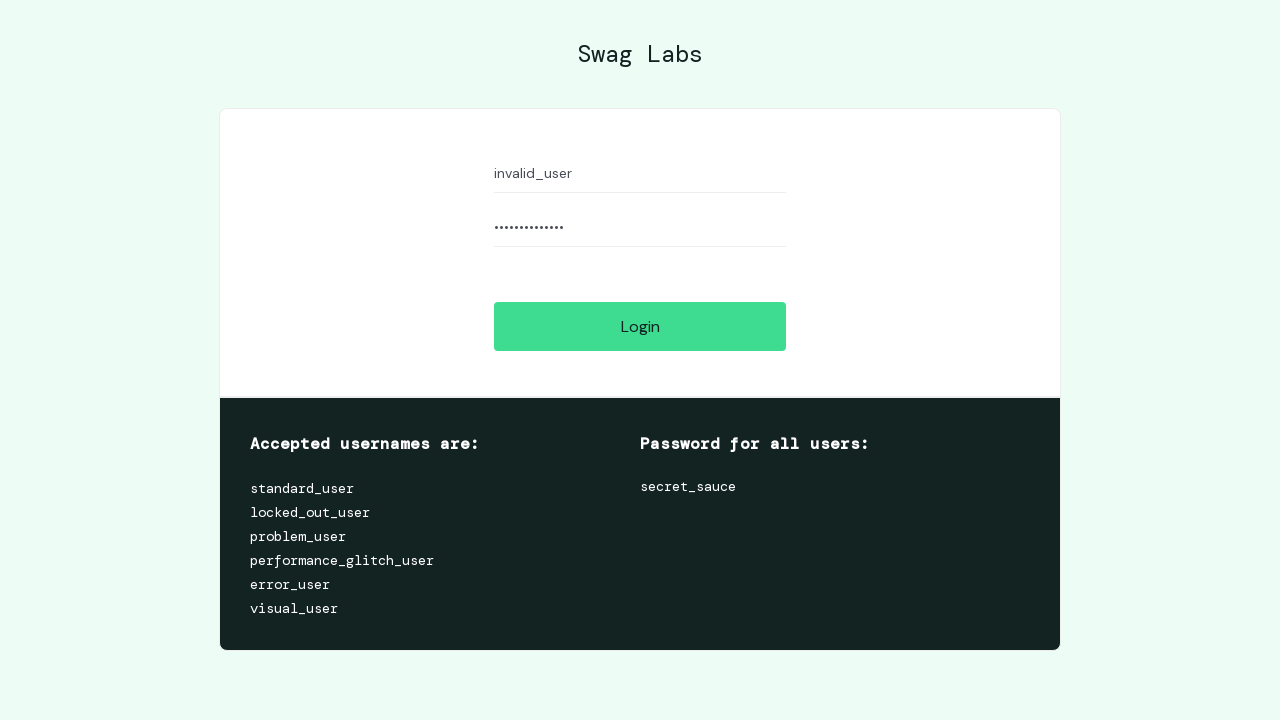

Clicked login button to attempt authentication with invalid credentials at (640, 326) on #login-button
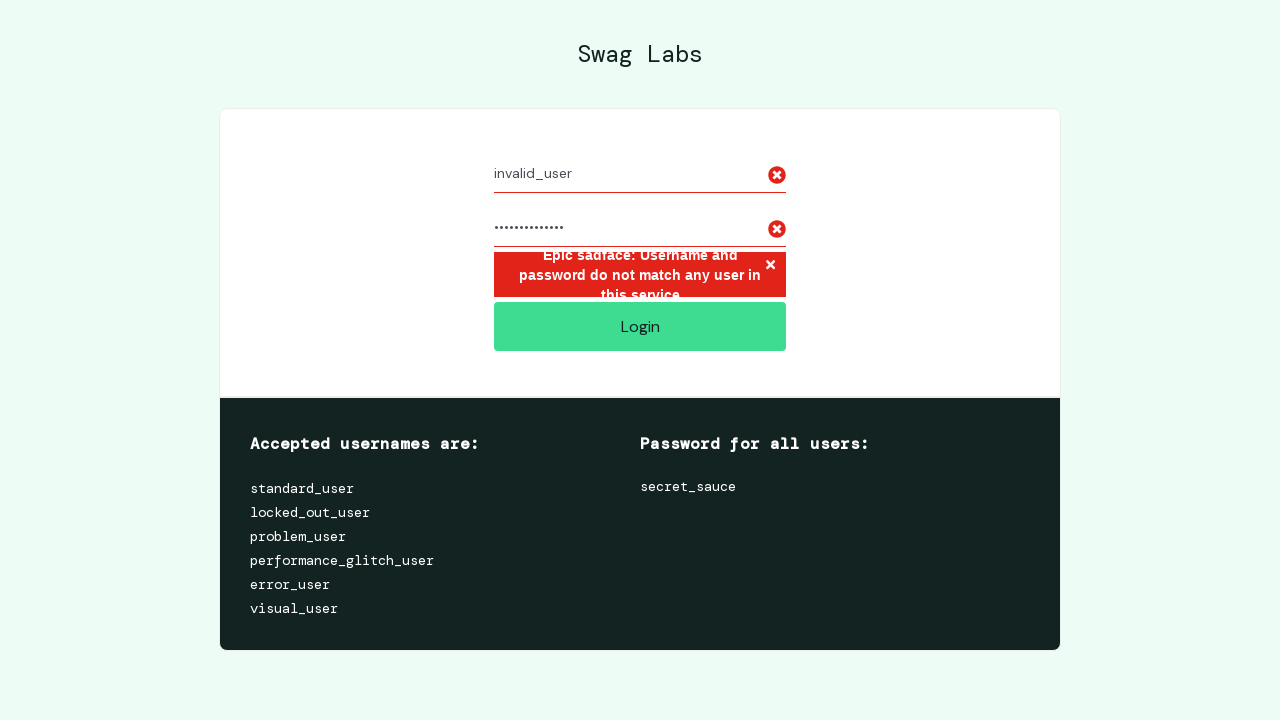

Error message button appeared, confirming login failure with invalid credentials
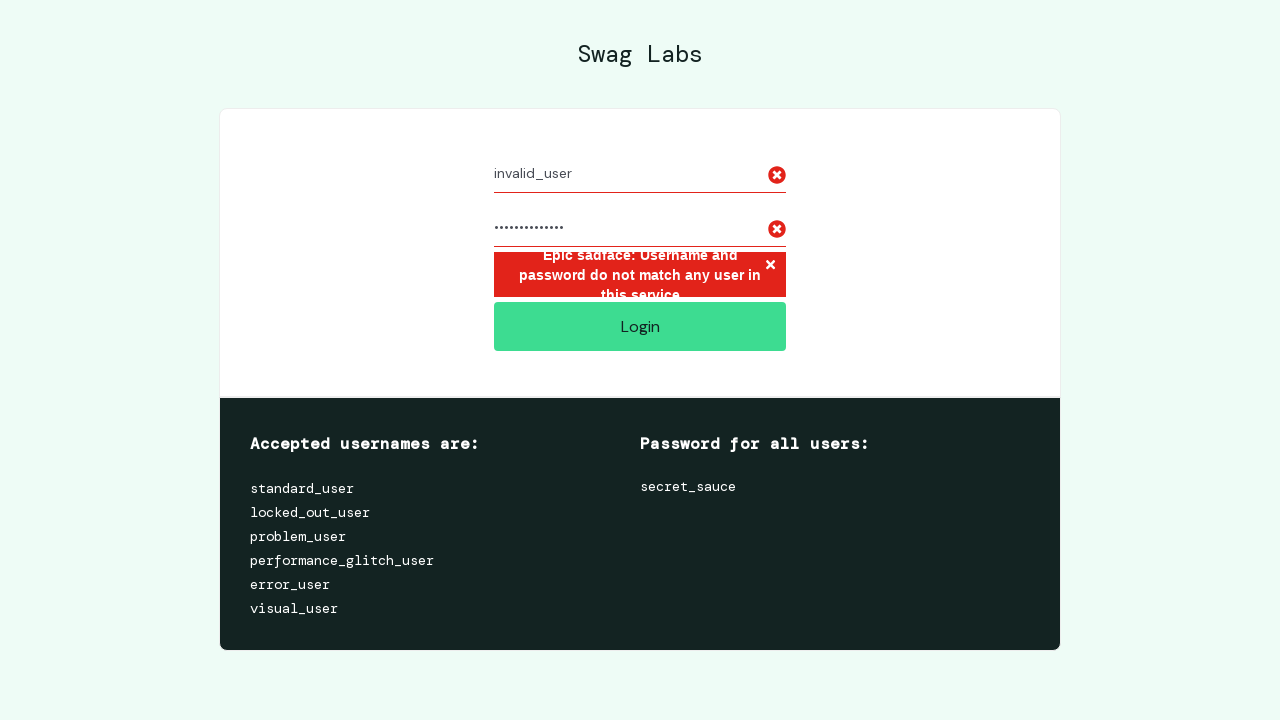

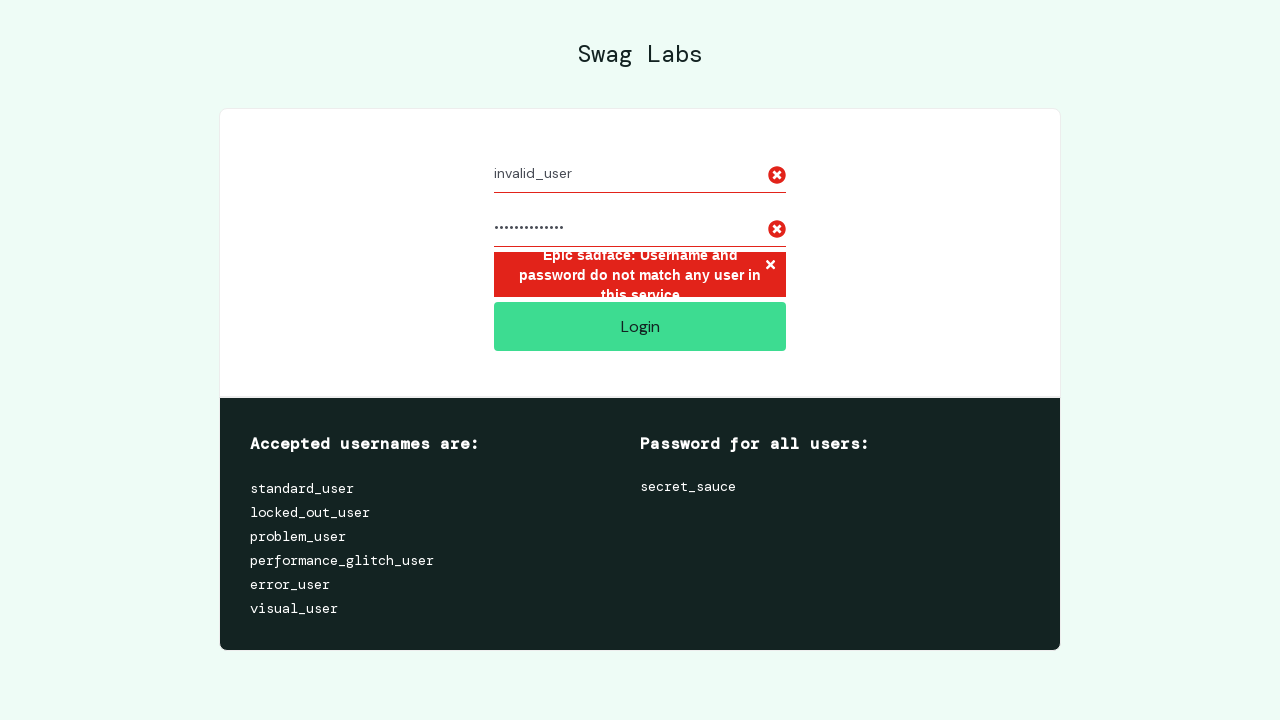